Tests the swap functionality by encoding text and then clicking swap to reverse the input and output while changing the conversion type.

Starting URL: https://string-converter.dev.devtools.site

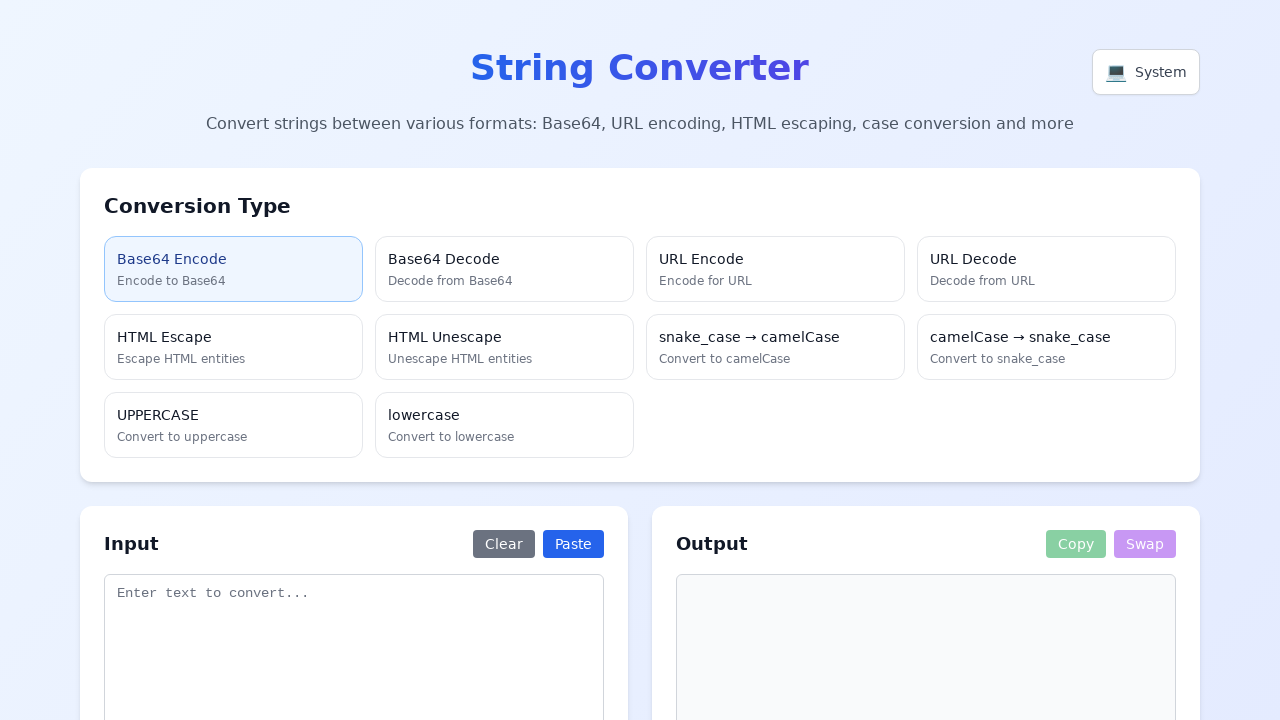

Waited for SPA to load
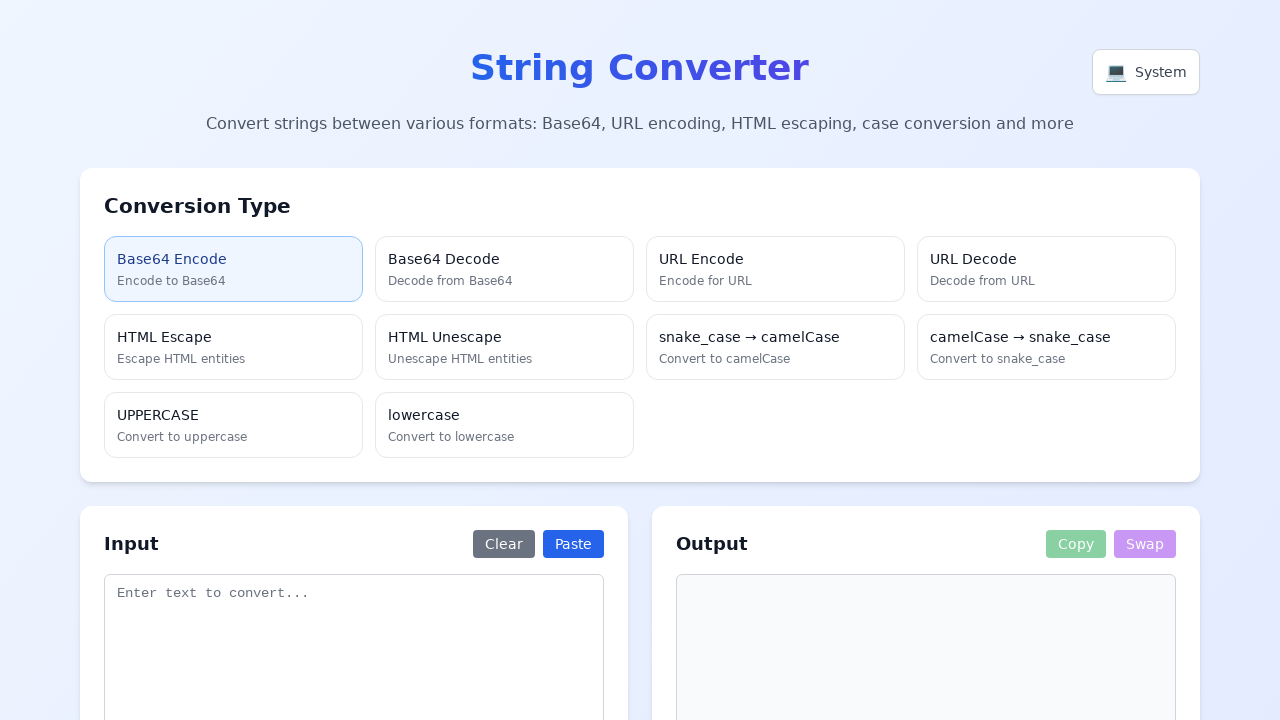

Clicked Base64 Encode button at (234, 259) on text=Base64 Encode
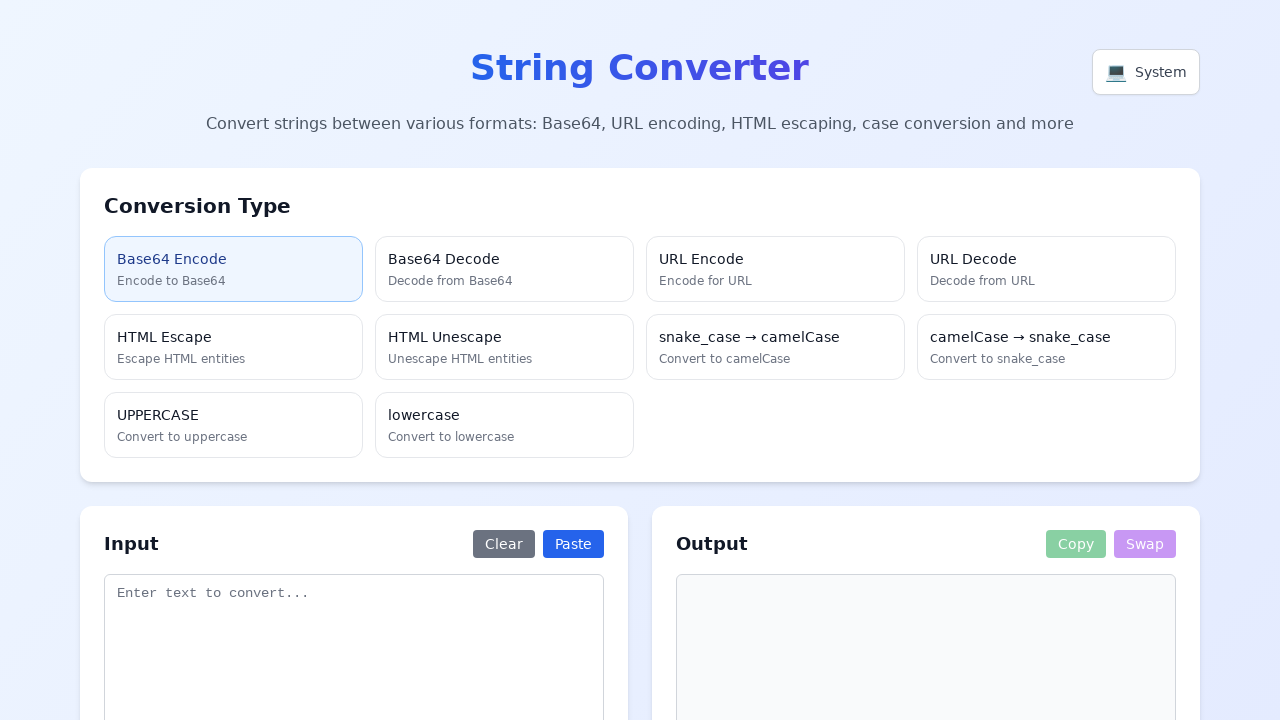

Filled textarea with 'Hello World' on textarea[placeholder*="Enter text to convert"]
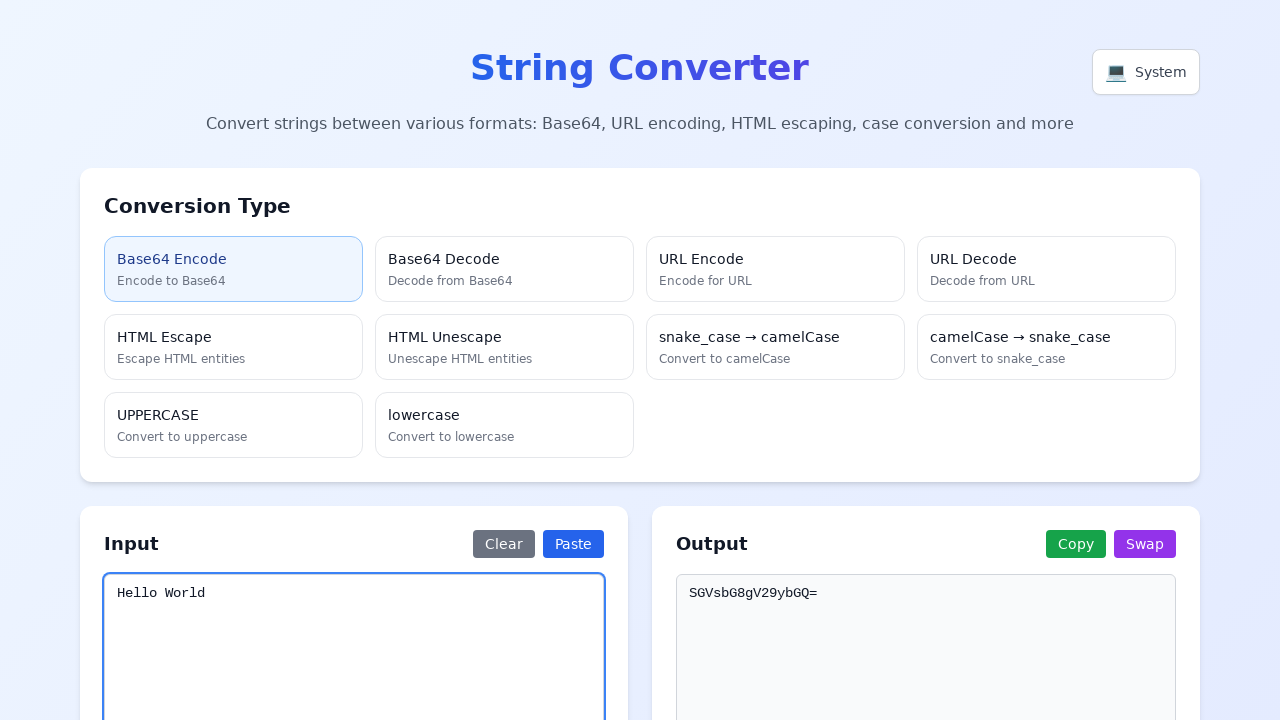

Waited for conversion to complete
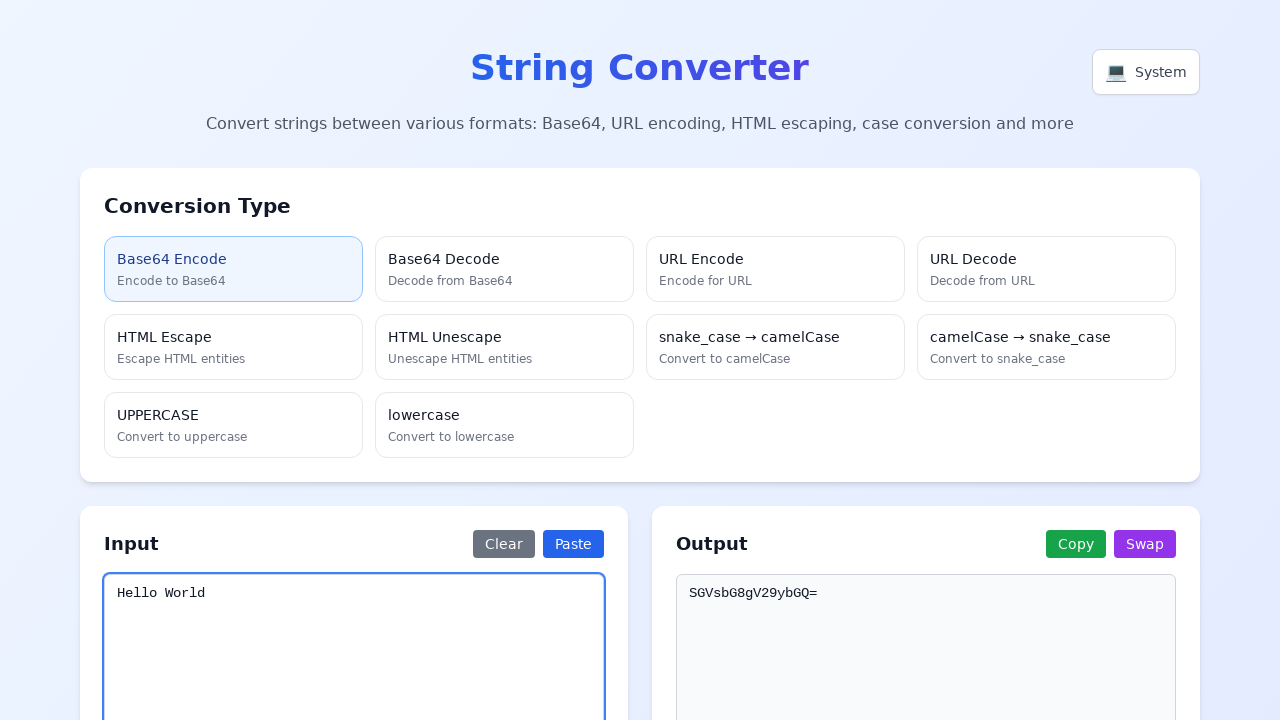

Clicked Swap button to reverse input and output at (1145, 544) on button:has-text("Swap")
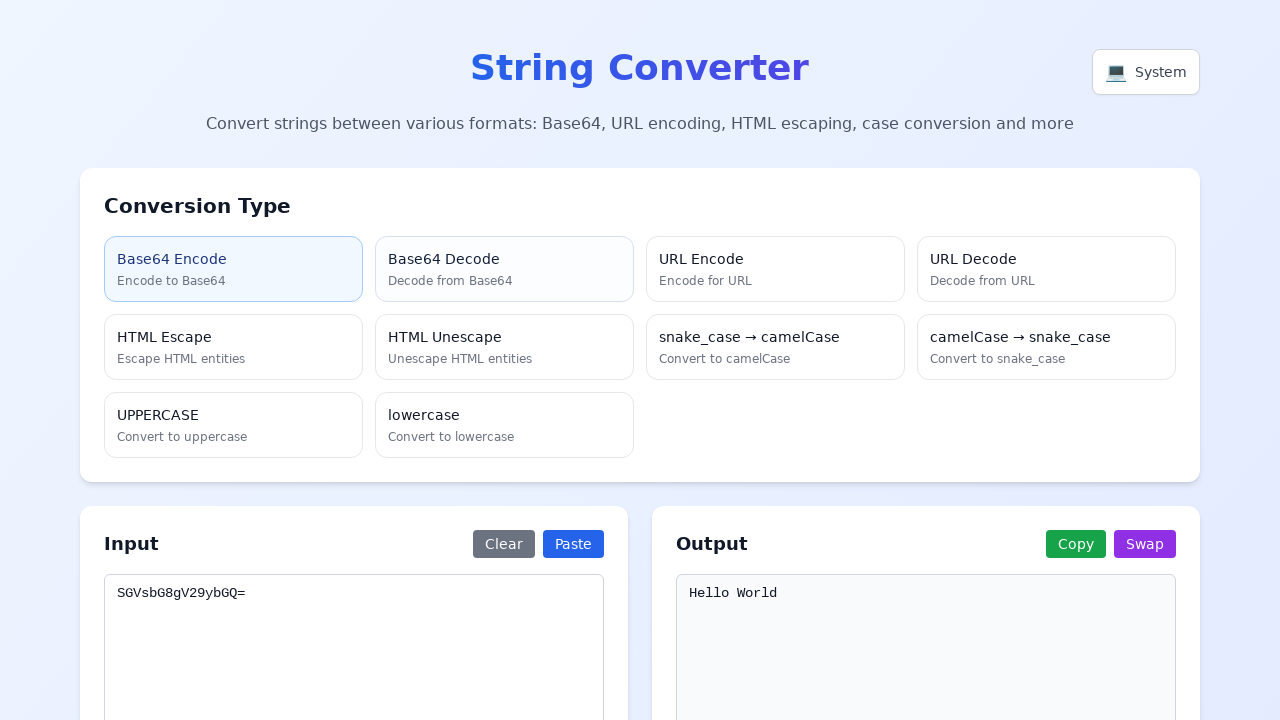

Waited after swap action
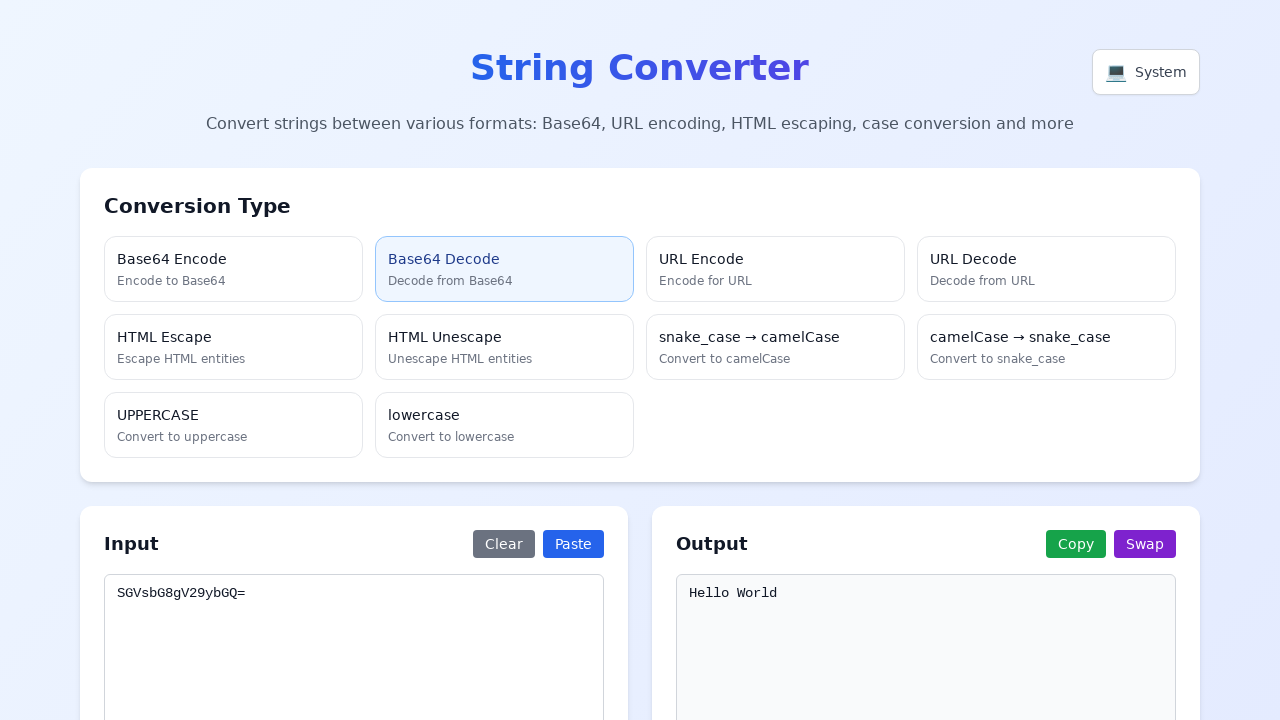

Retrieved input field value after swap
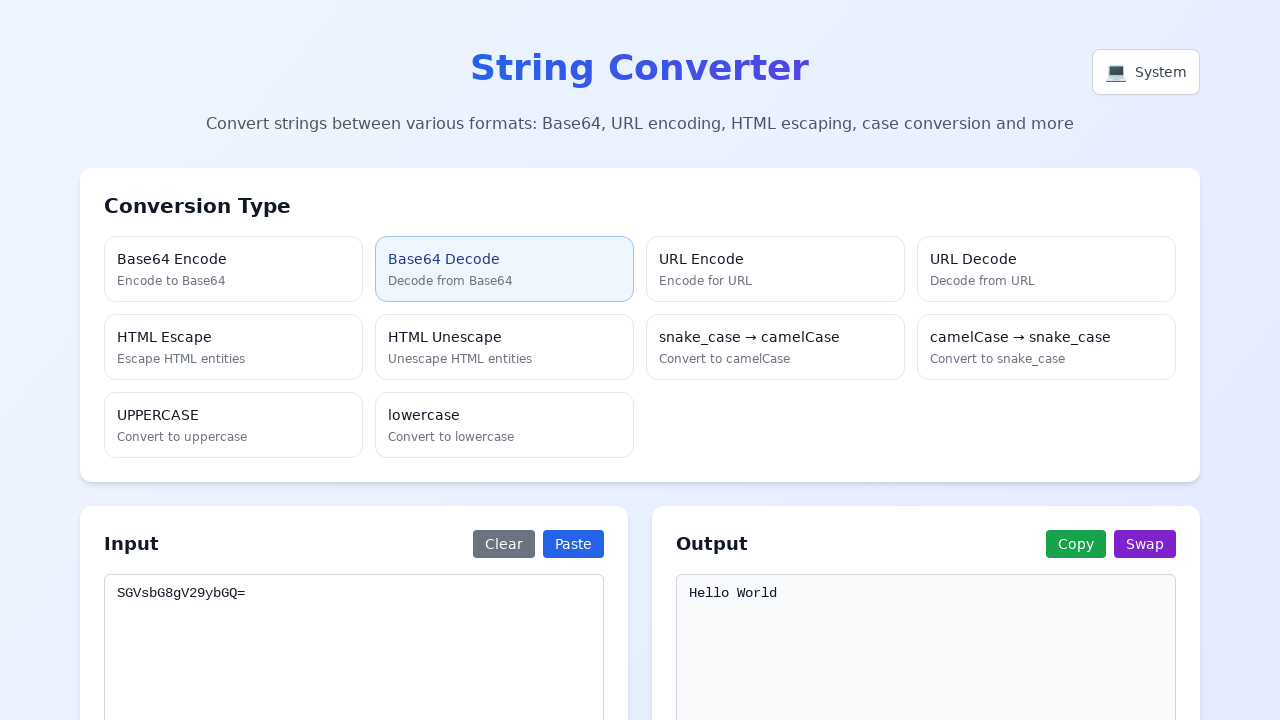

Asserted that input field contains base64 encoded value 'SGVsbG8gV29ybGQ='
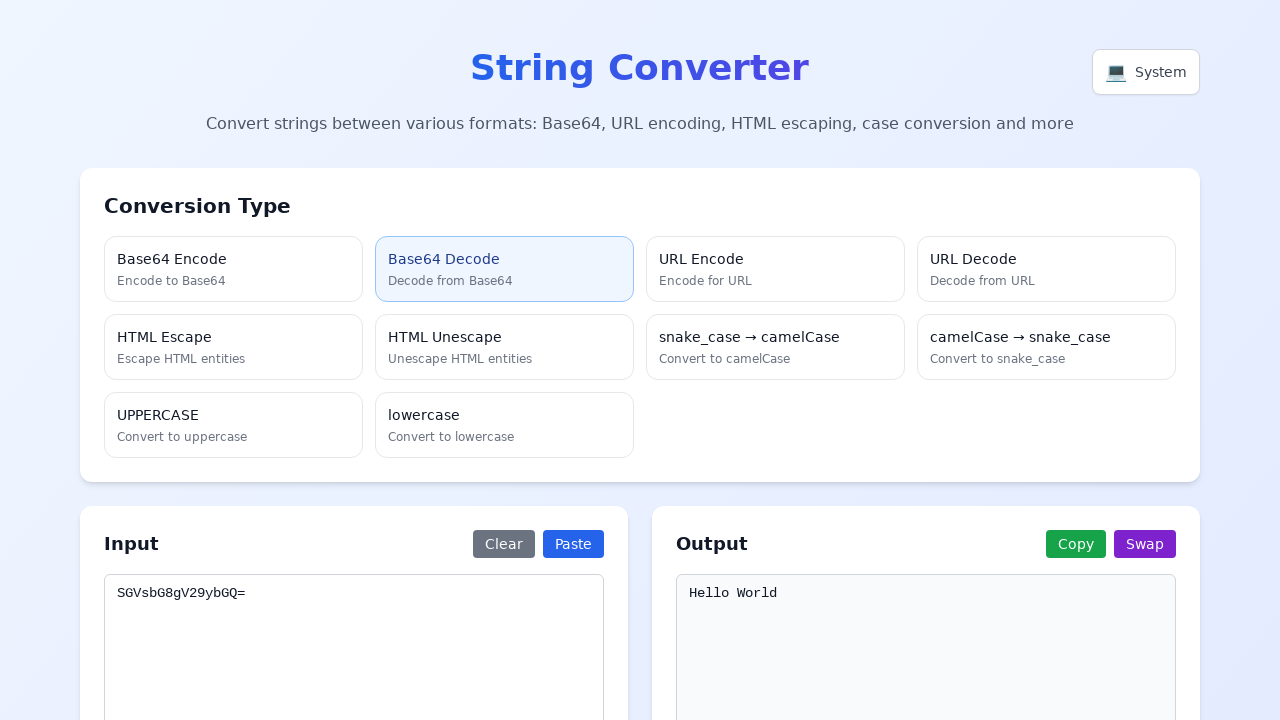

Located Base64 Decode button element
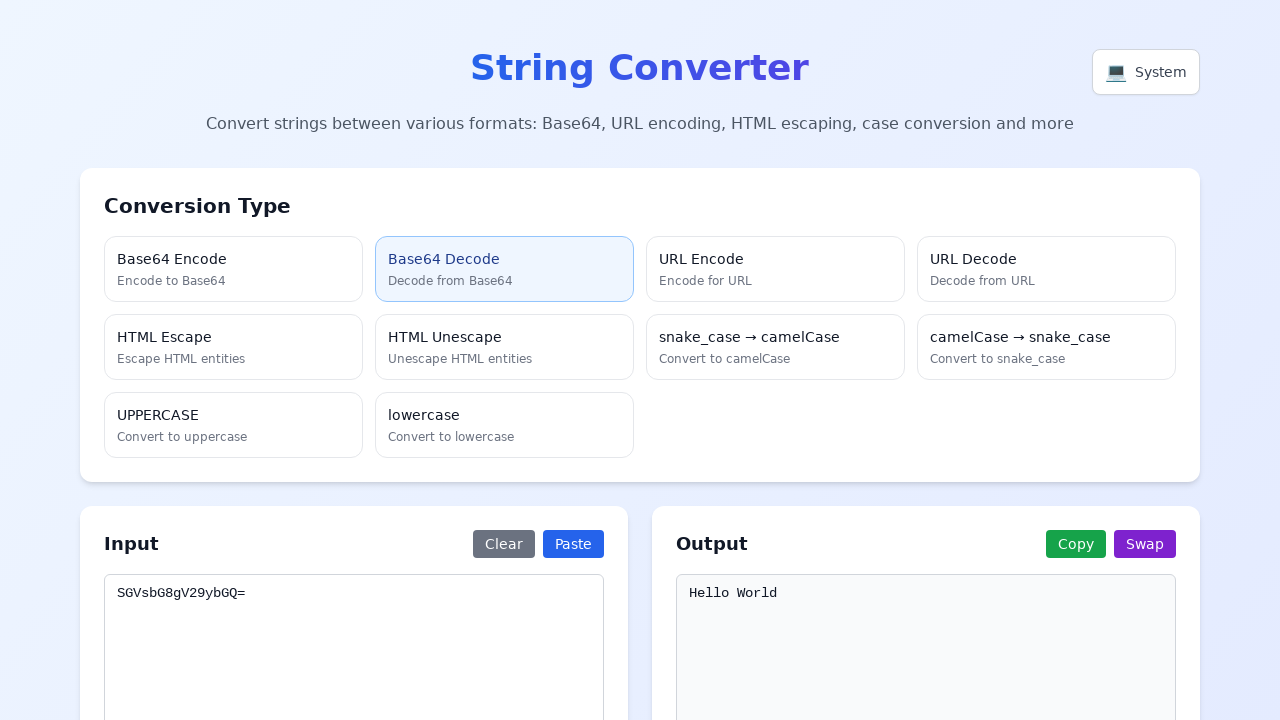

Asserted that Base64 Decode button is now selected with bg-blue-50 class
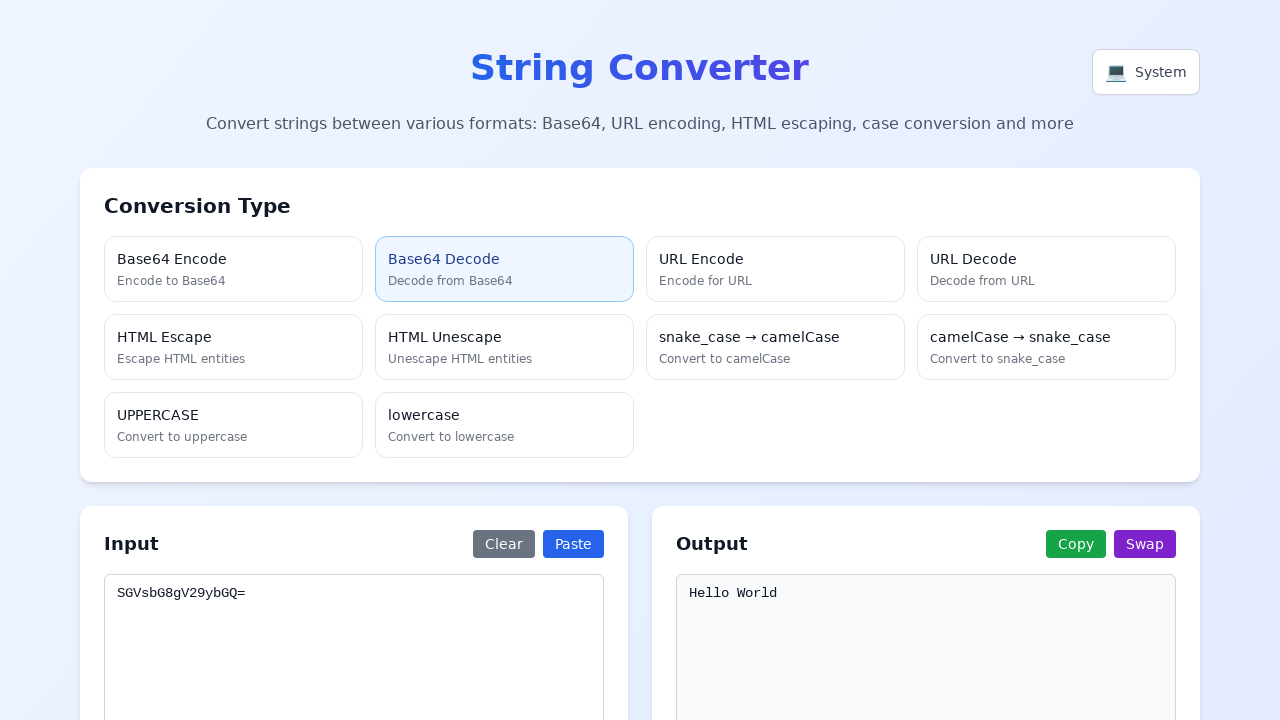

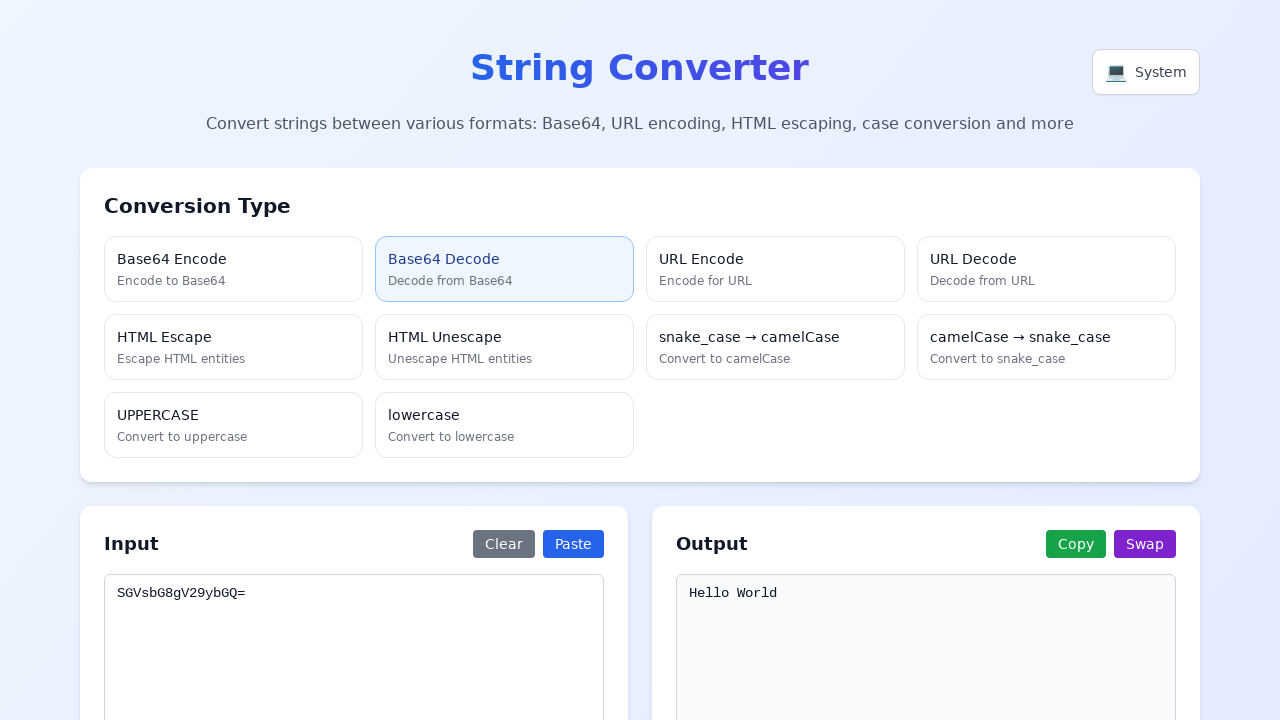